Clicks the JS Confirm button, dismisses the confirmation dialog, and validates the result shows Cancel was clicked

Starting URL: http://the-internet.herokuapp.com/javascript_alerts

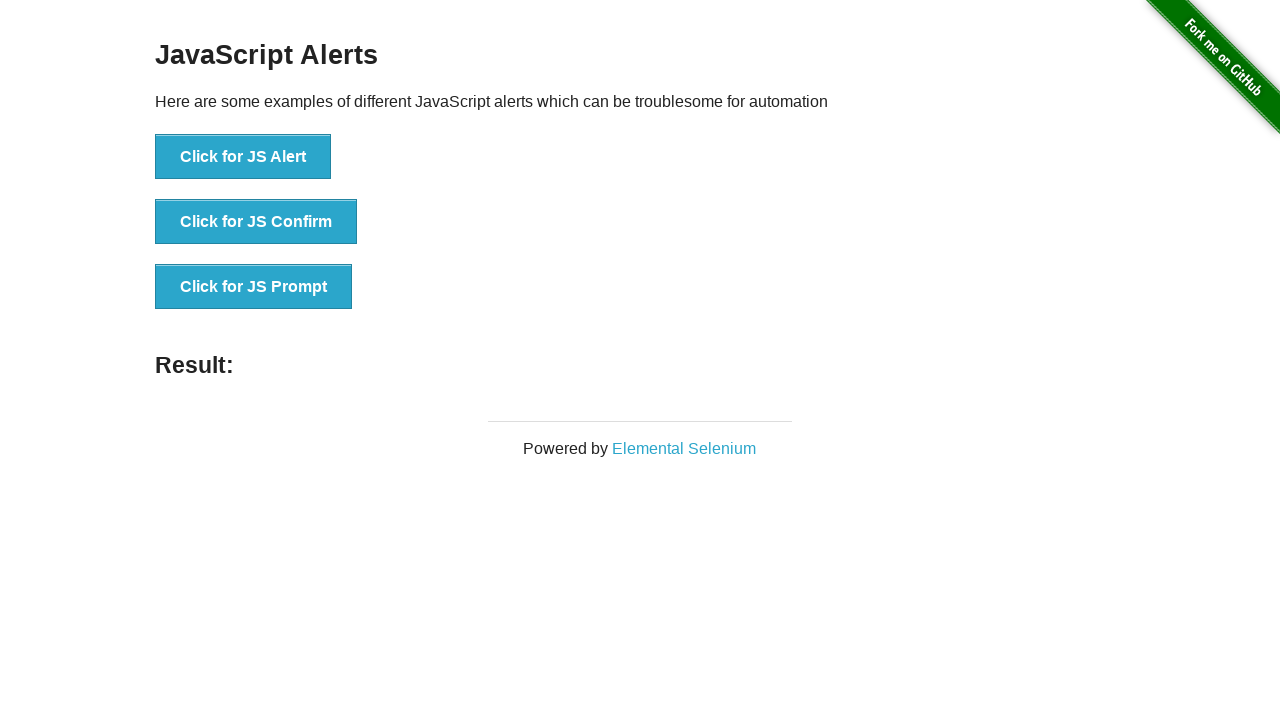

Set up dialog handler to dismiss confirmation dialogs
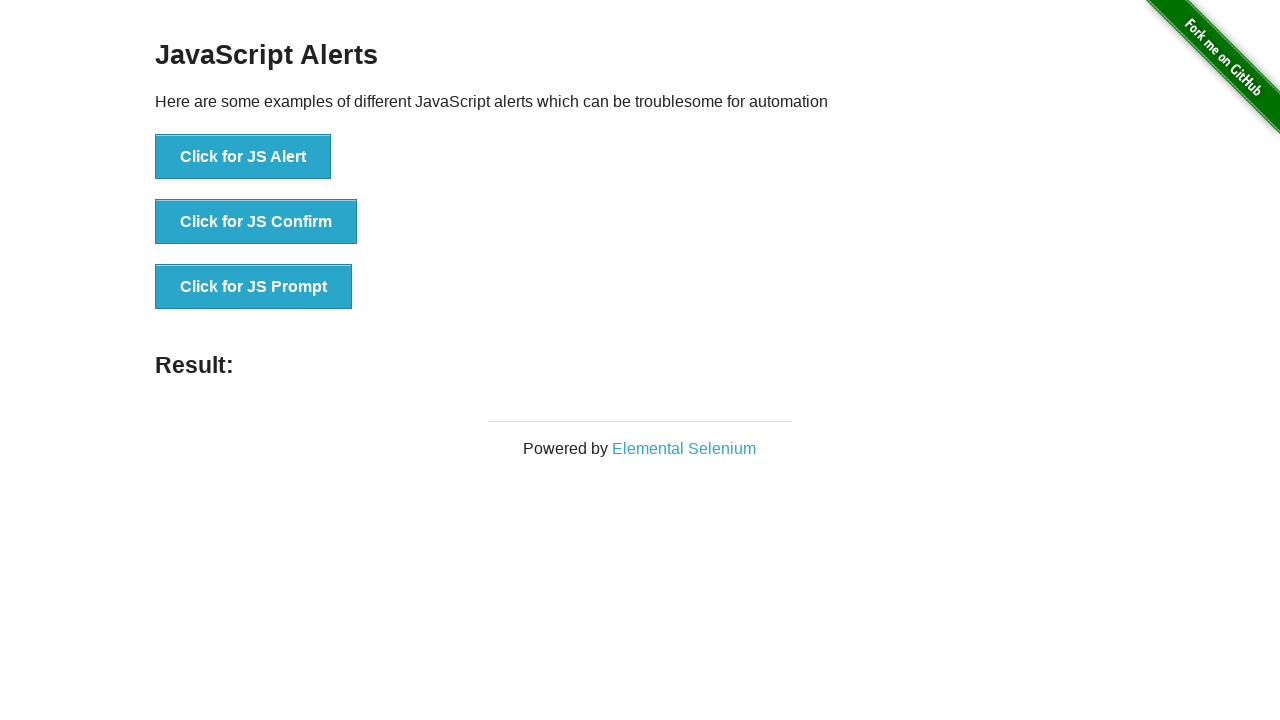

Clicked the JS Confirm button at (256, 222) on button[onclick='jsConfirm()']
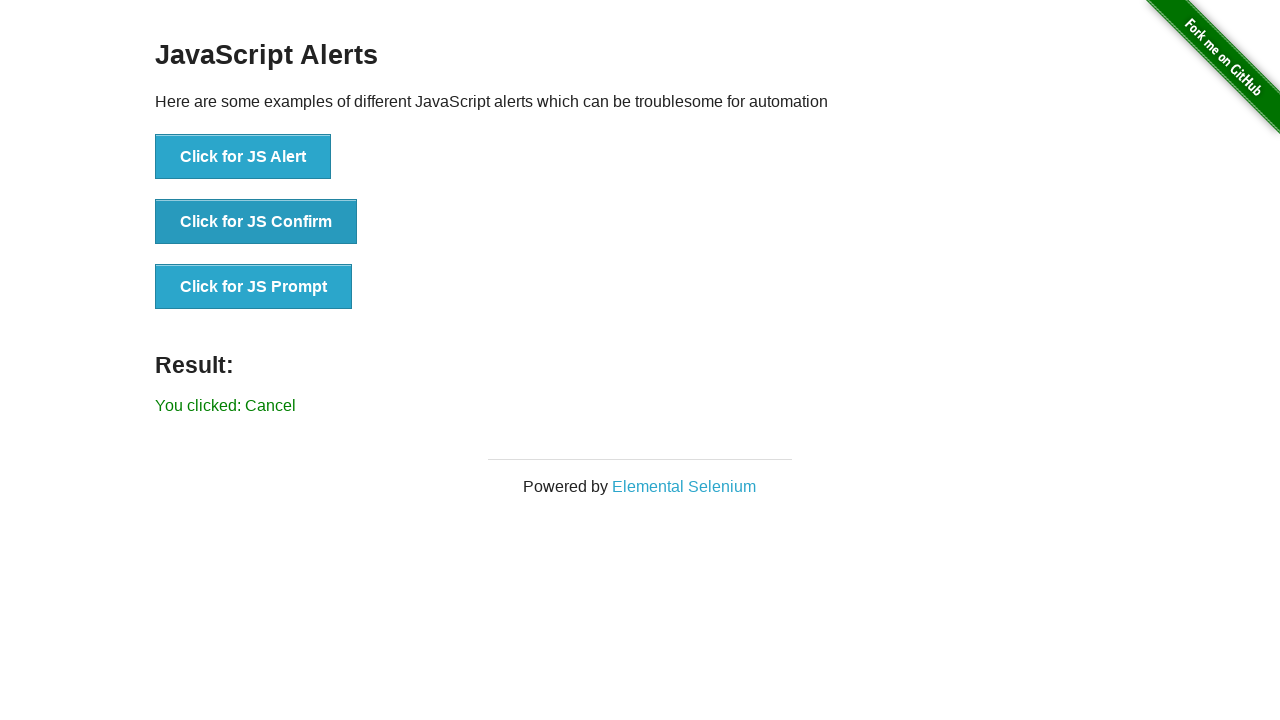

Result text element loaded
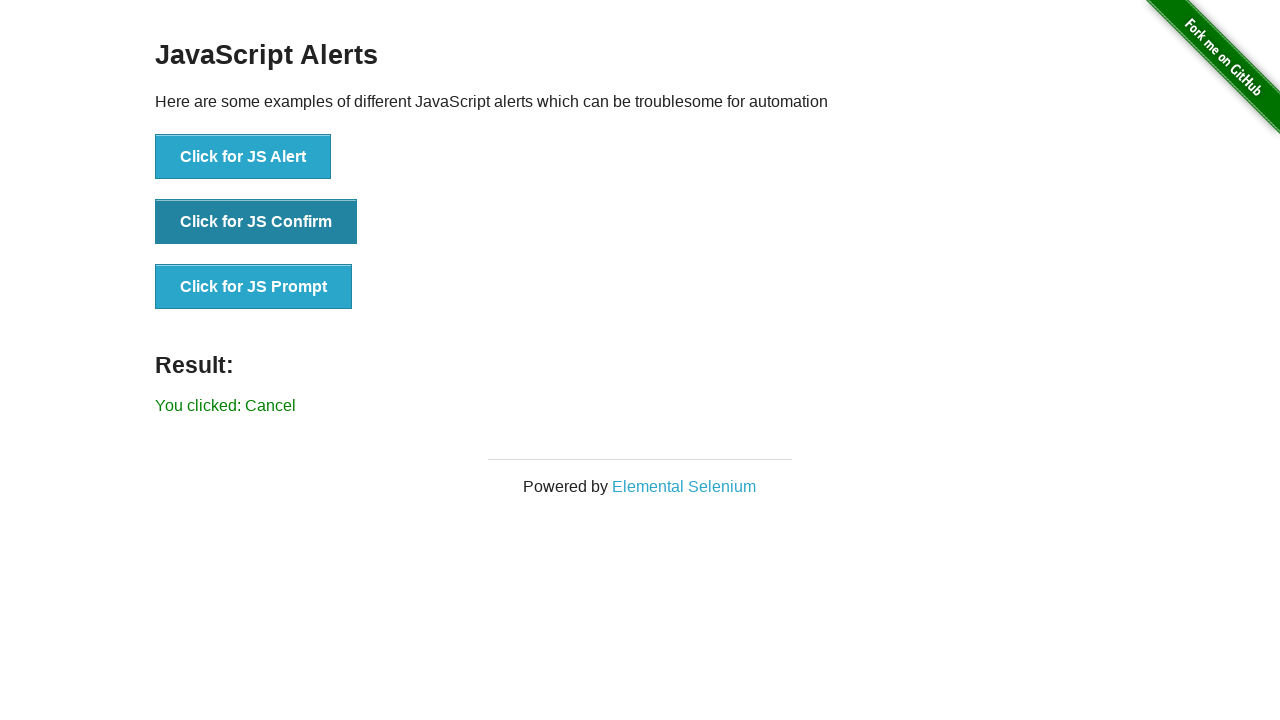

Verified result shows 'You clicked: Cancel'
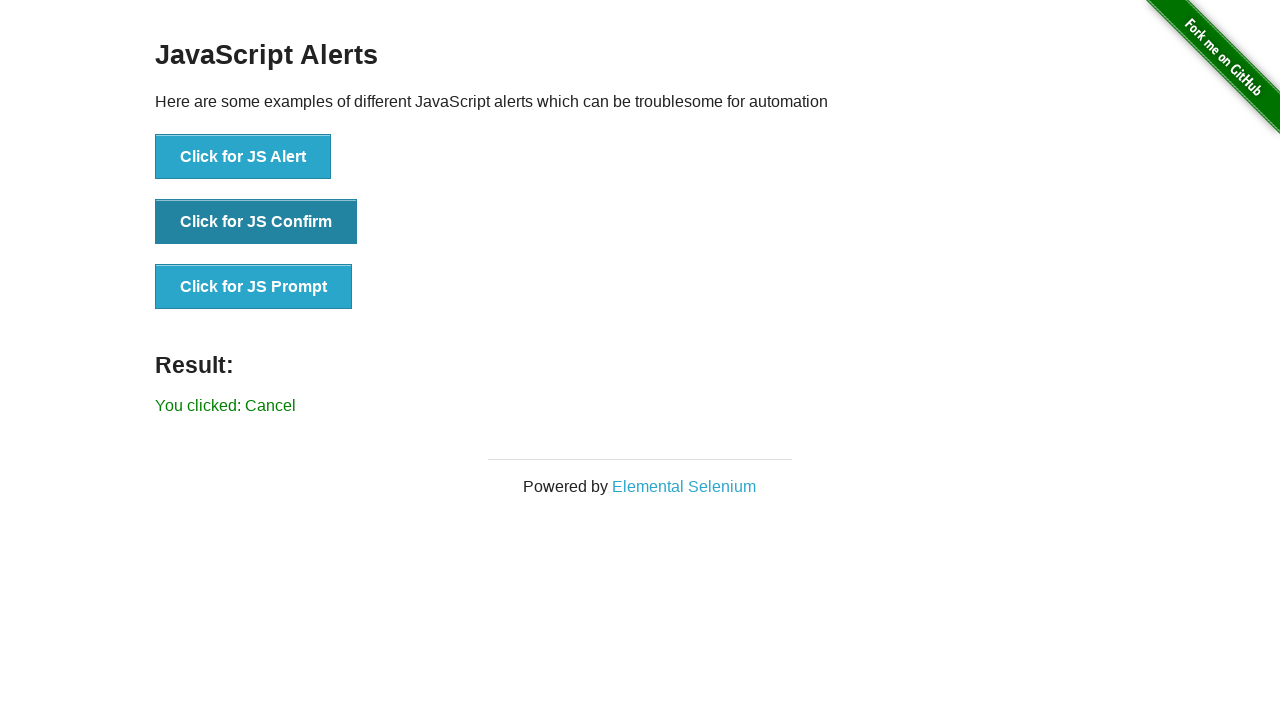

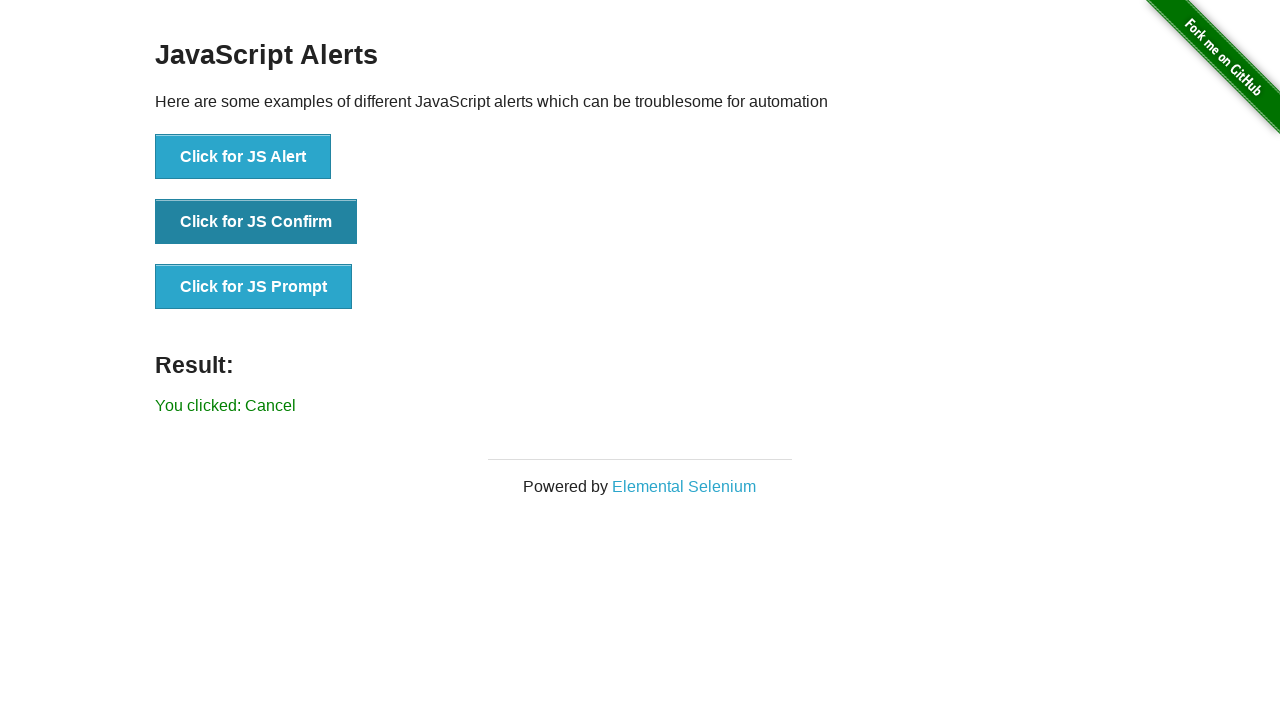